Waits for a price to reach $100, clicks a book button, then solves a mathematical problem and submits the answer

Starting URL: http://suninjuly.github.io/explicit_wait2.html

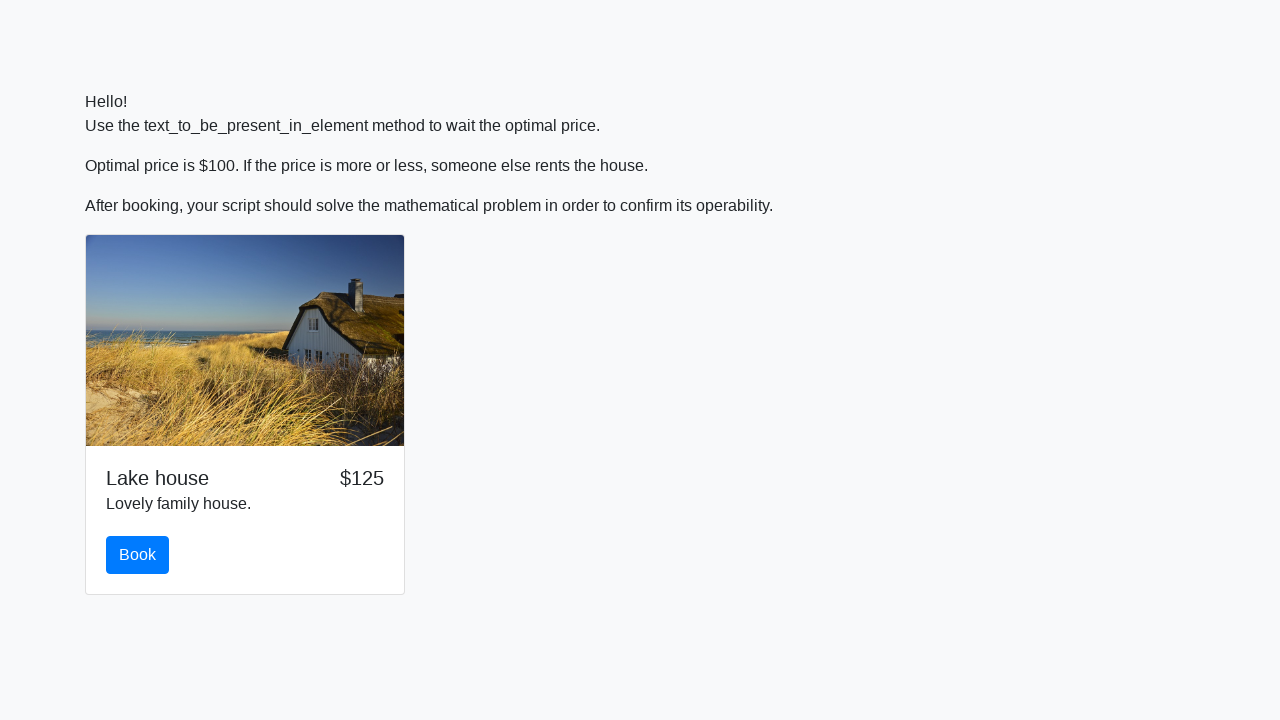

Price reached $100
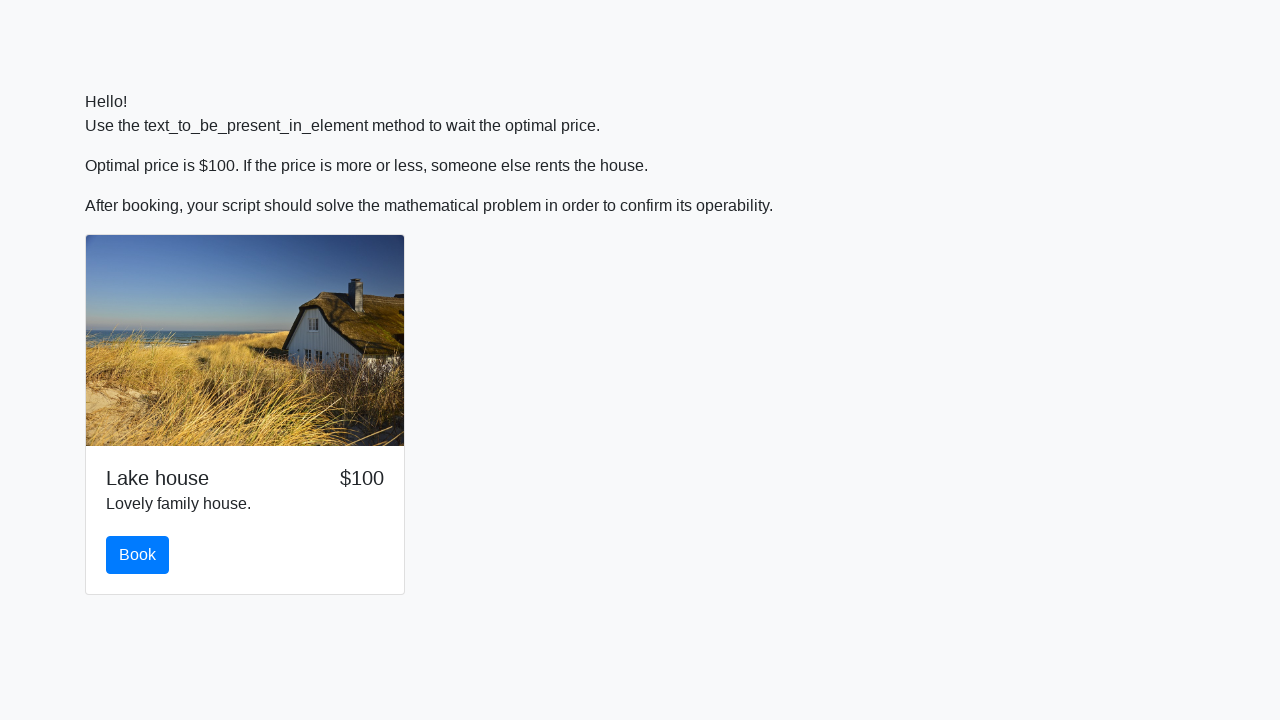

Clicked the book button at (138, 555) on #book
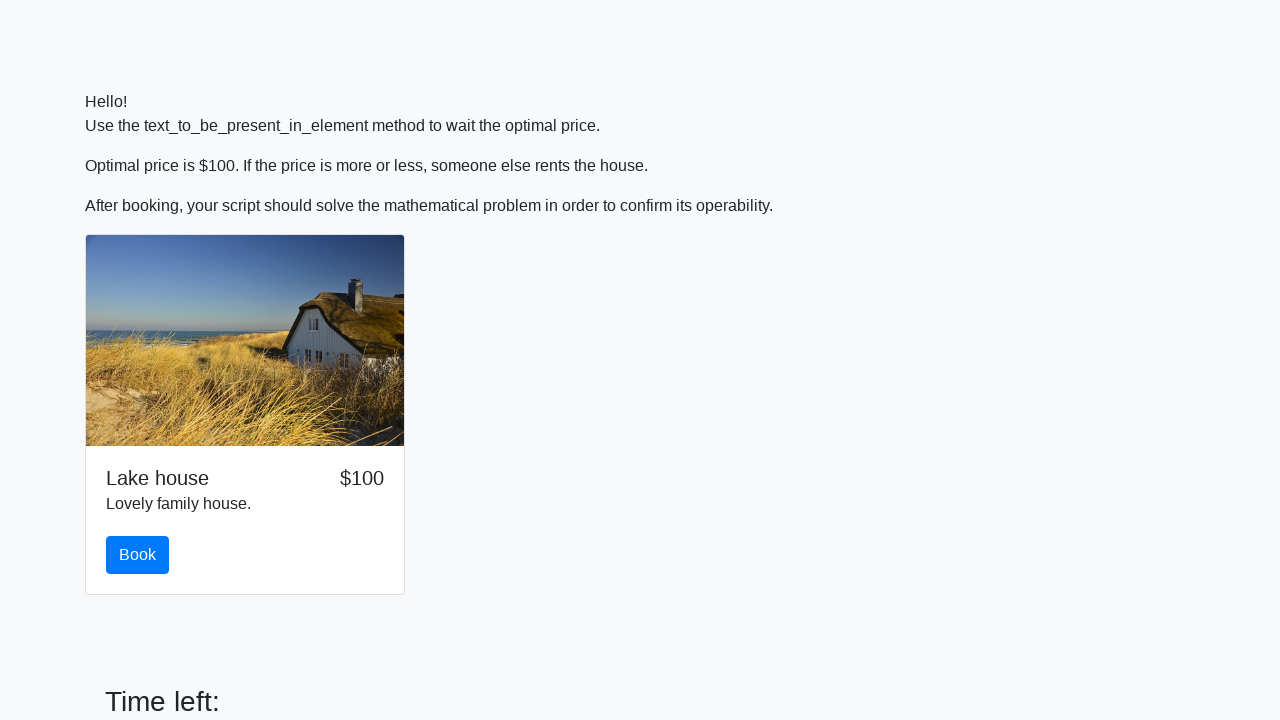

Retrieved treasure value from page
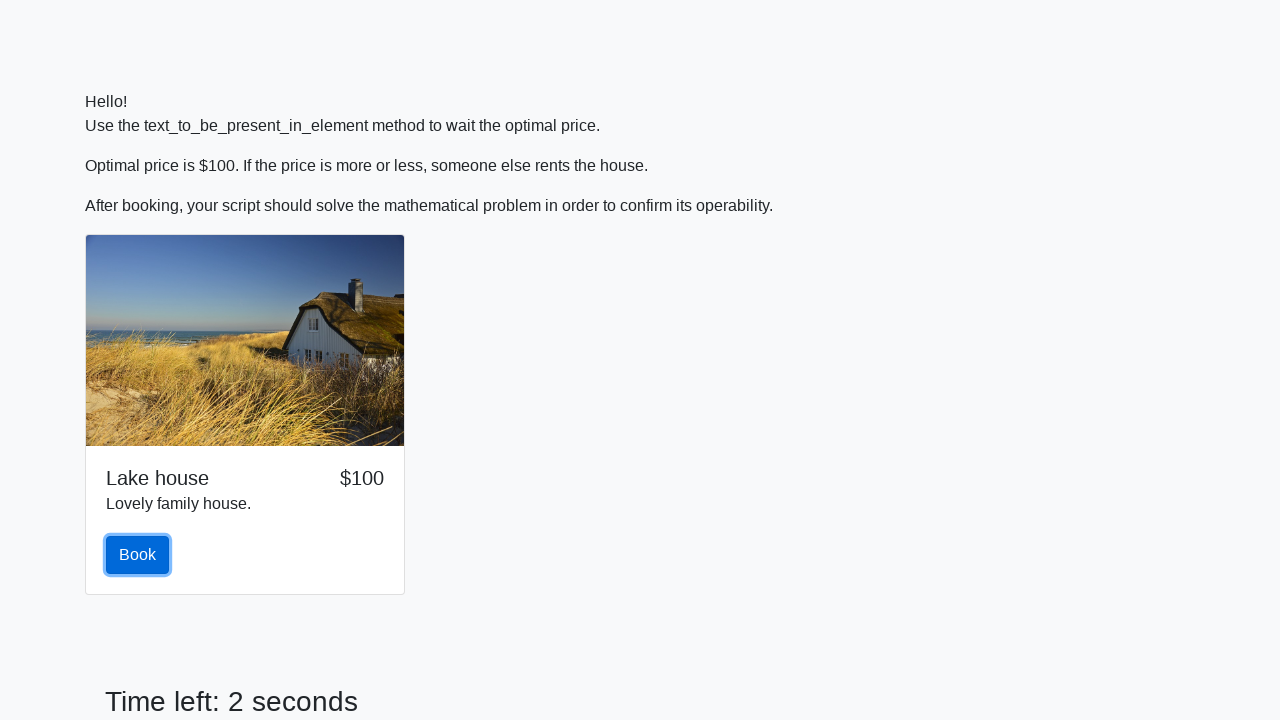

Converted treasure value to integer: 199
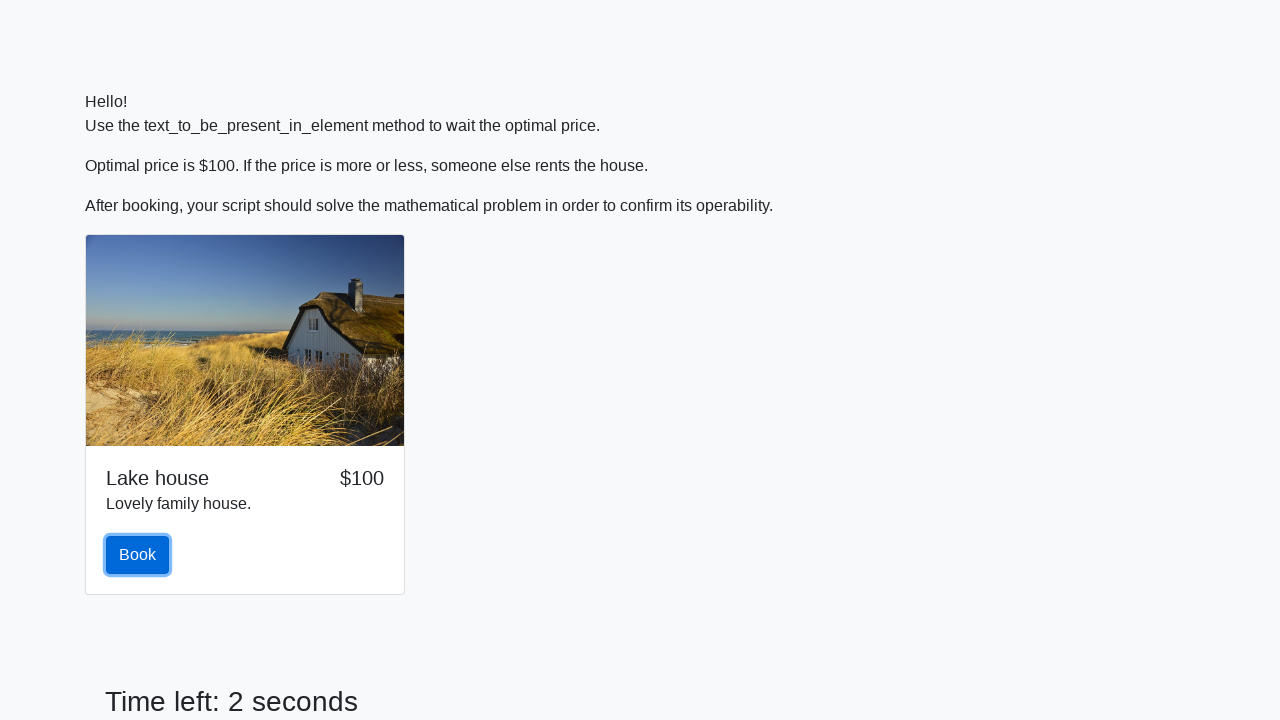

Calculated mathematical answer: 2.359115323778217
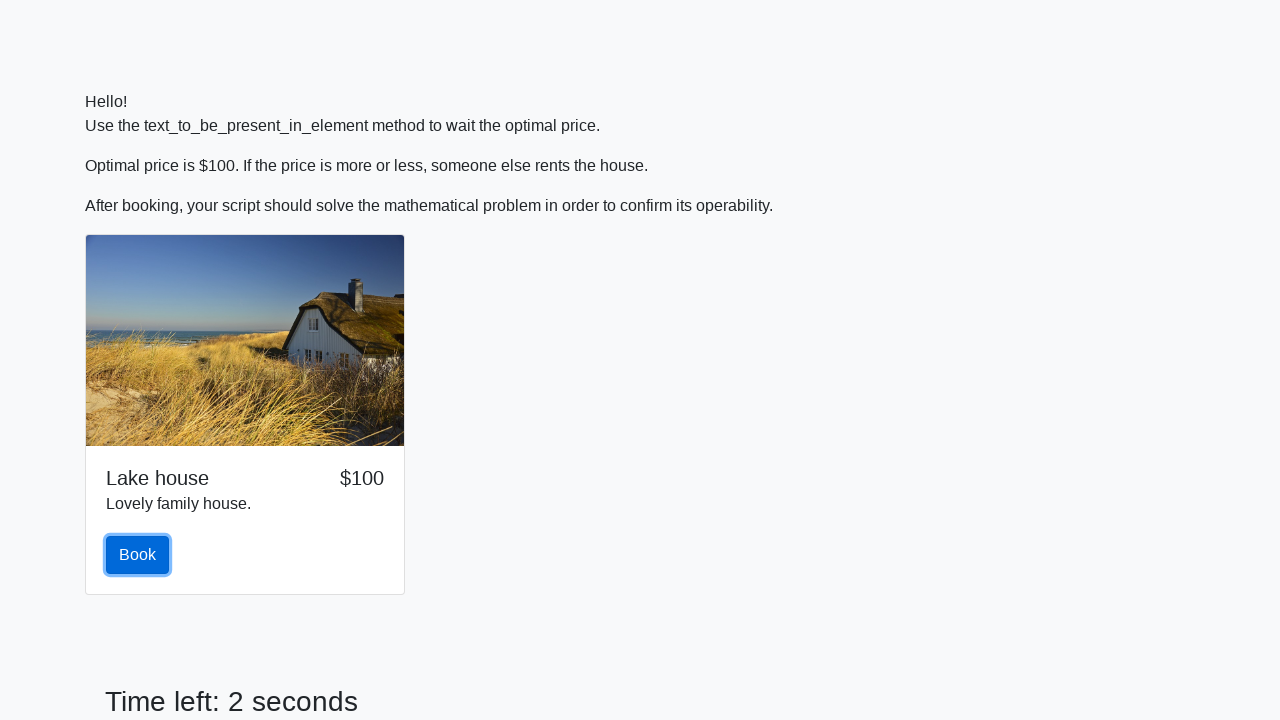

Filled answer field with calculated value on #answer
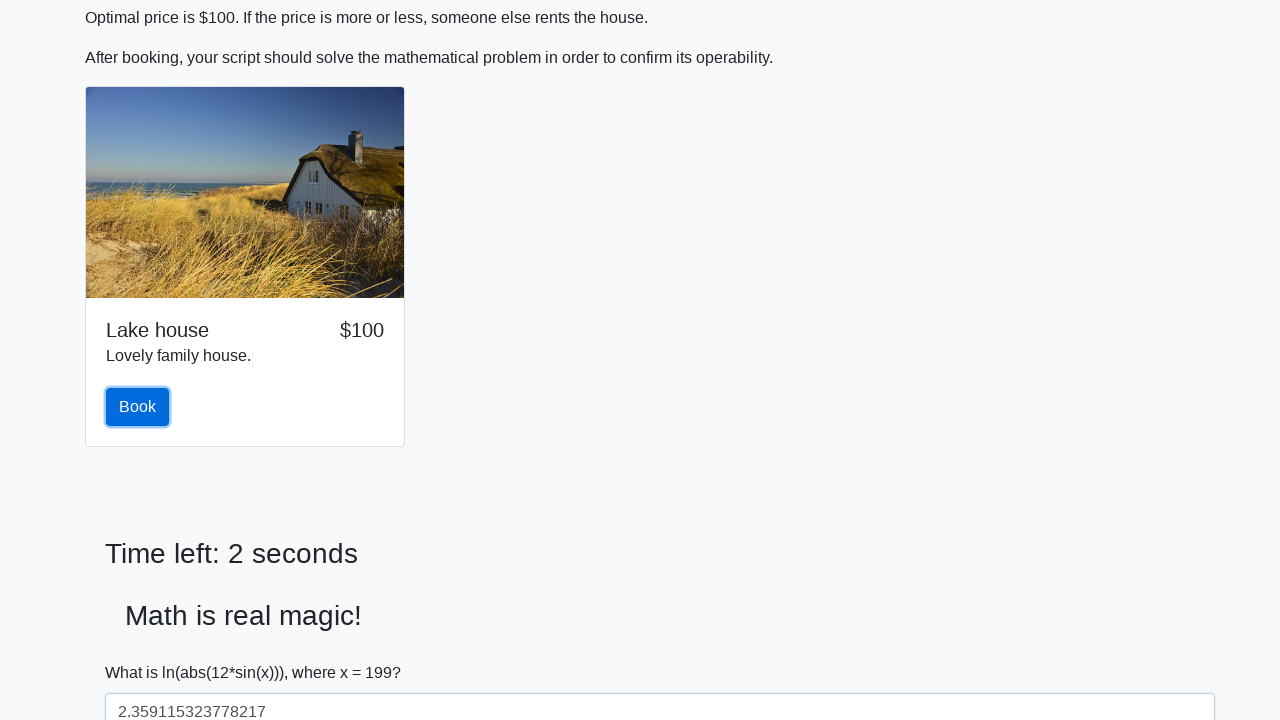

Submitted the form at (143, 651) on button[type='submit']
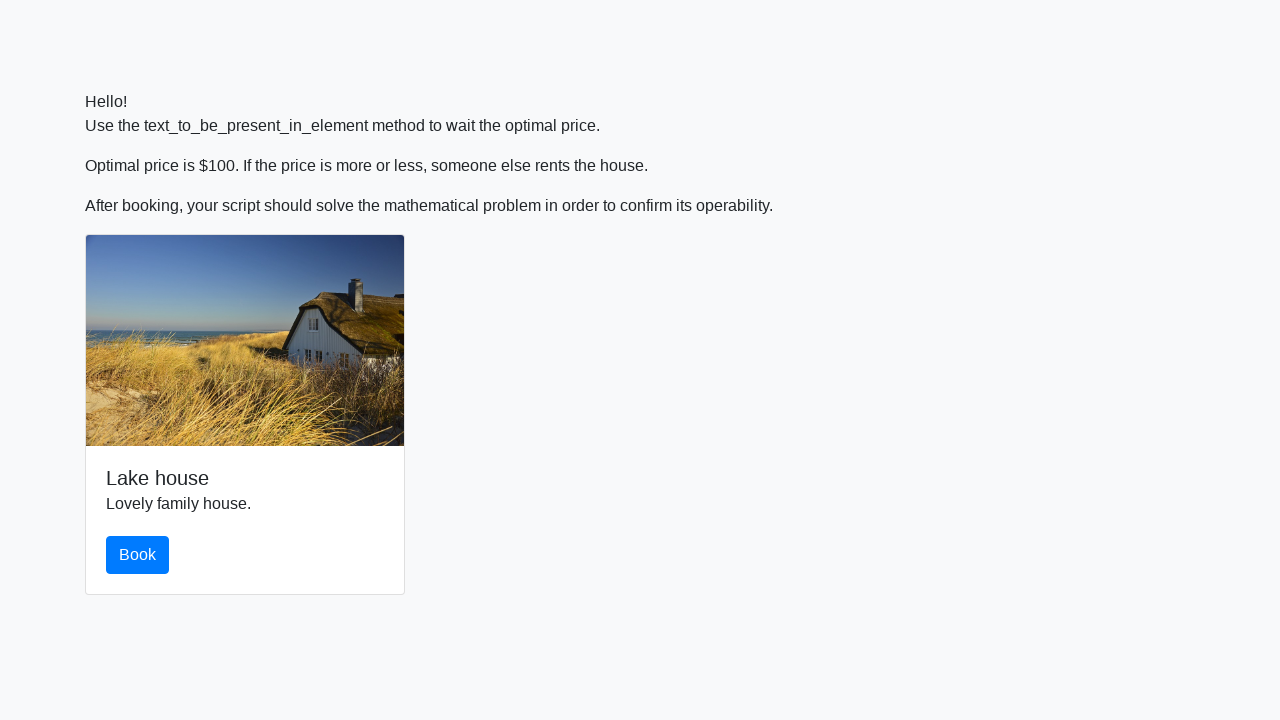

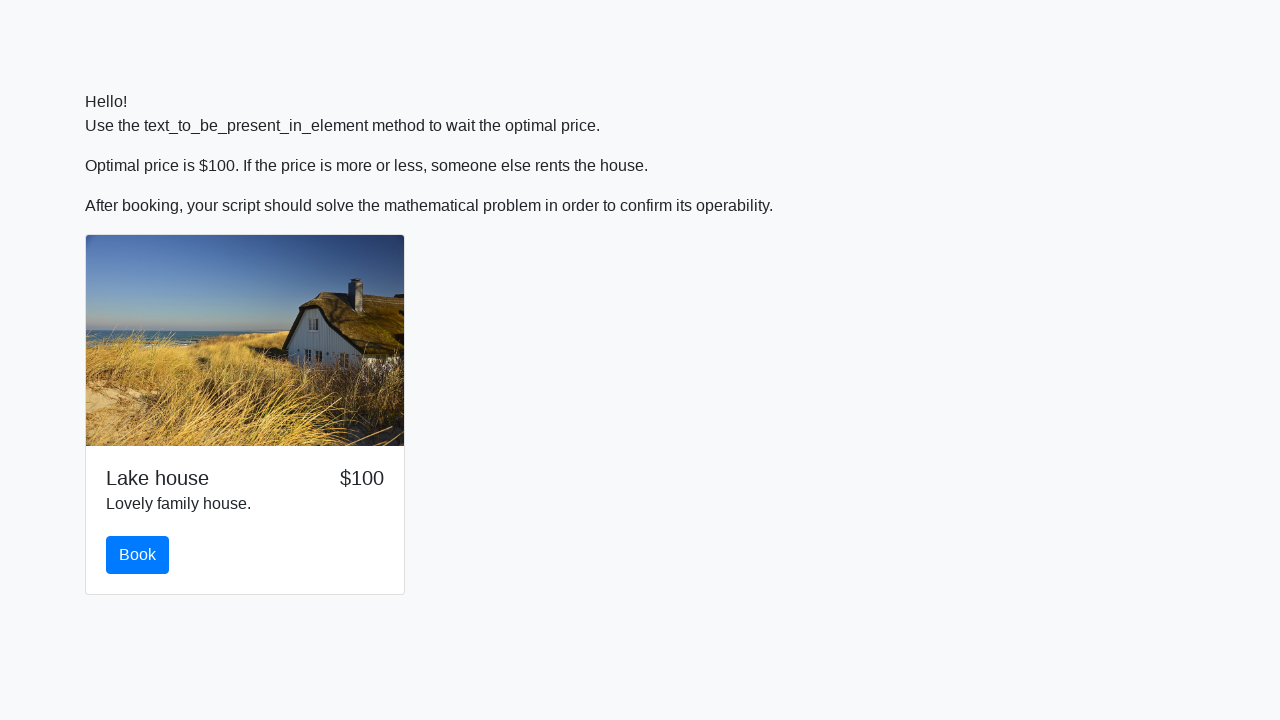